Tests Delta Airlines flight booking calendar by selecting a departure date in October (30th) and a return date in December (20th), navigating through months using the next button.

Starting URL: https://www.delta.com

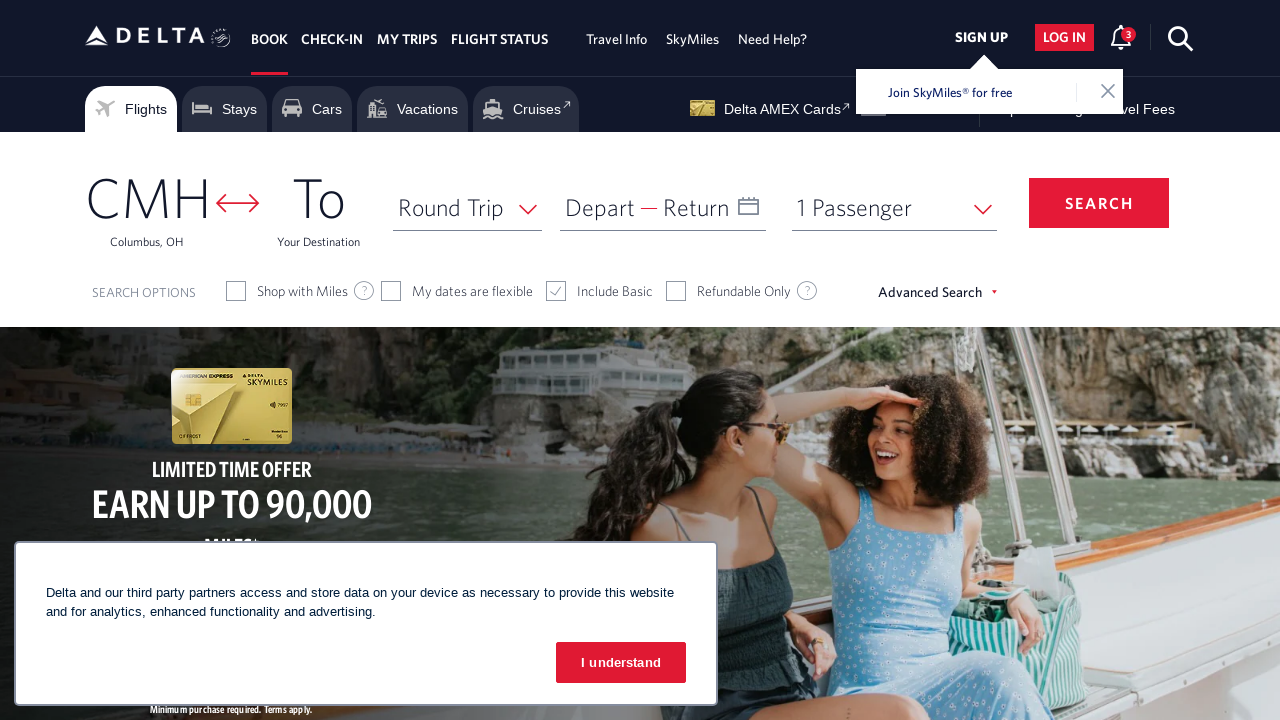

Clicked on departure calendar to open it at (566, 184) on #calDepartLabelCont
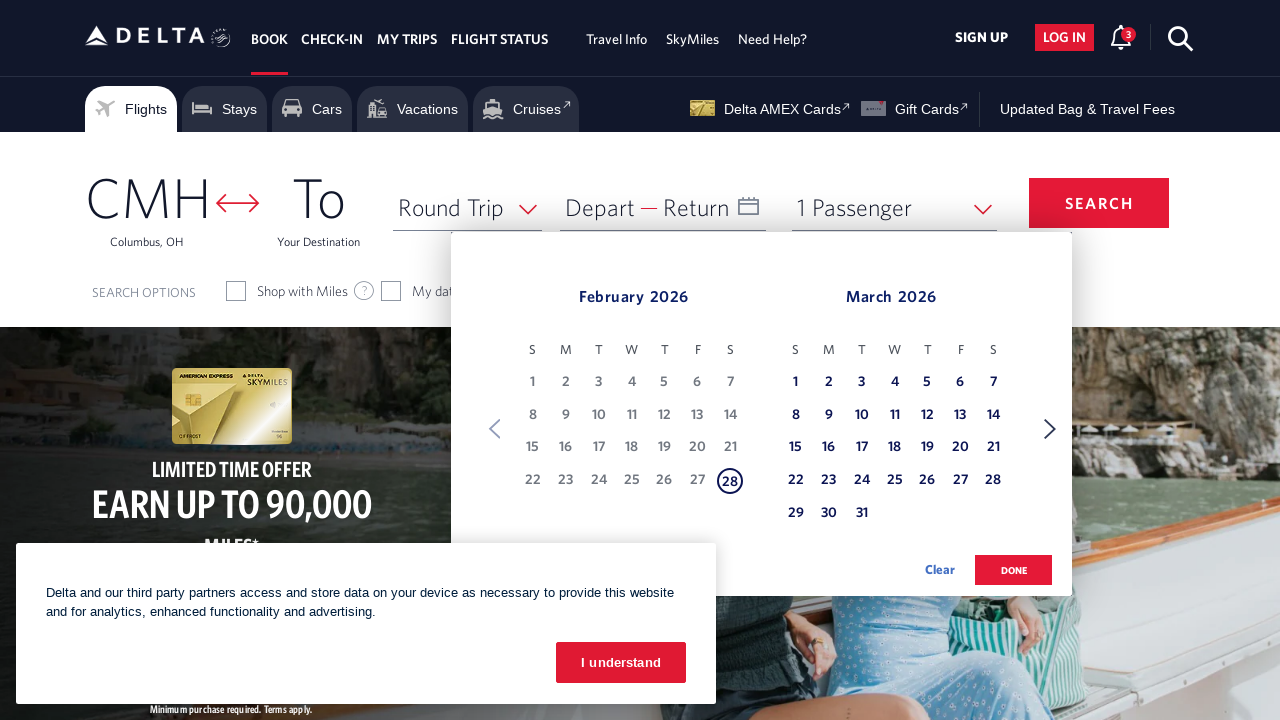

Departure calendar became visible
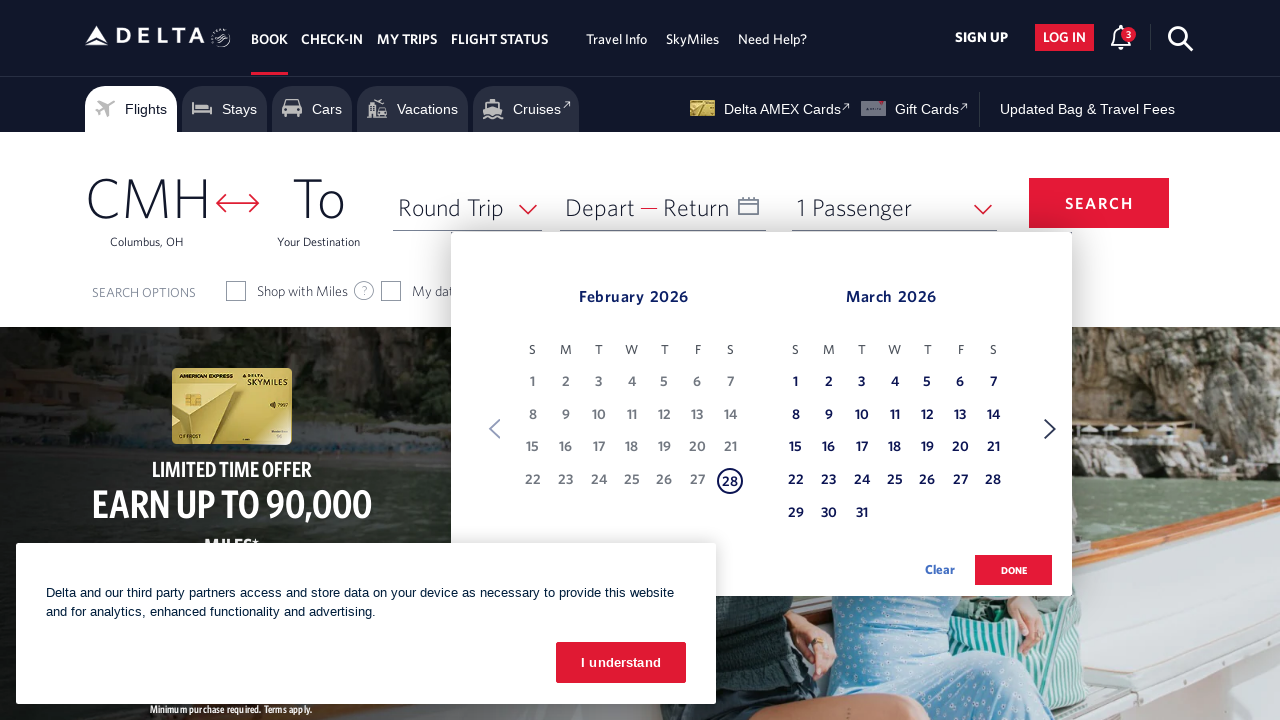

Clicked next button to navigate to October at (1050, 429) on xpath=//span[text() = 'Next']
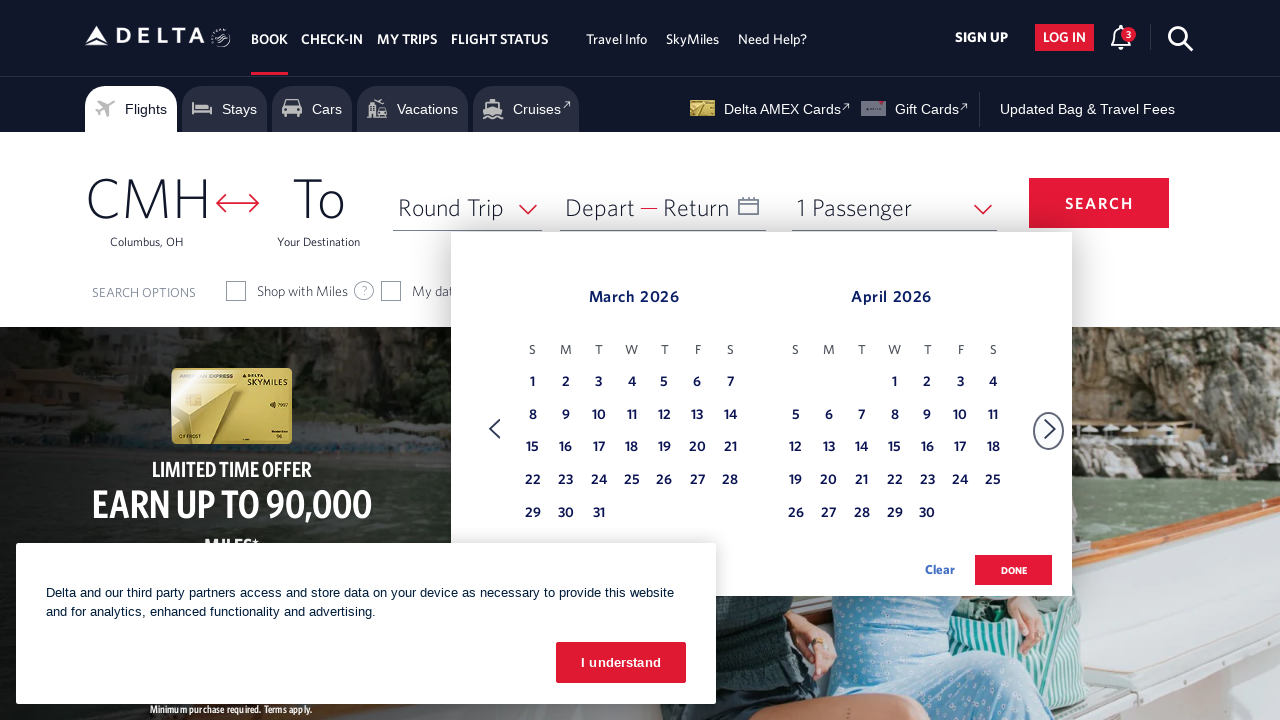

Clicked next button to navigate to October at (1050, 429) on xpath=//span[text() = 'Next']
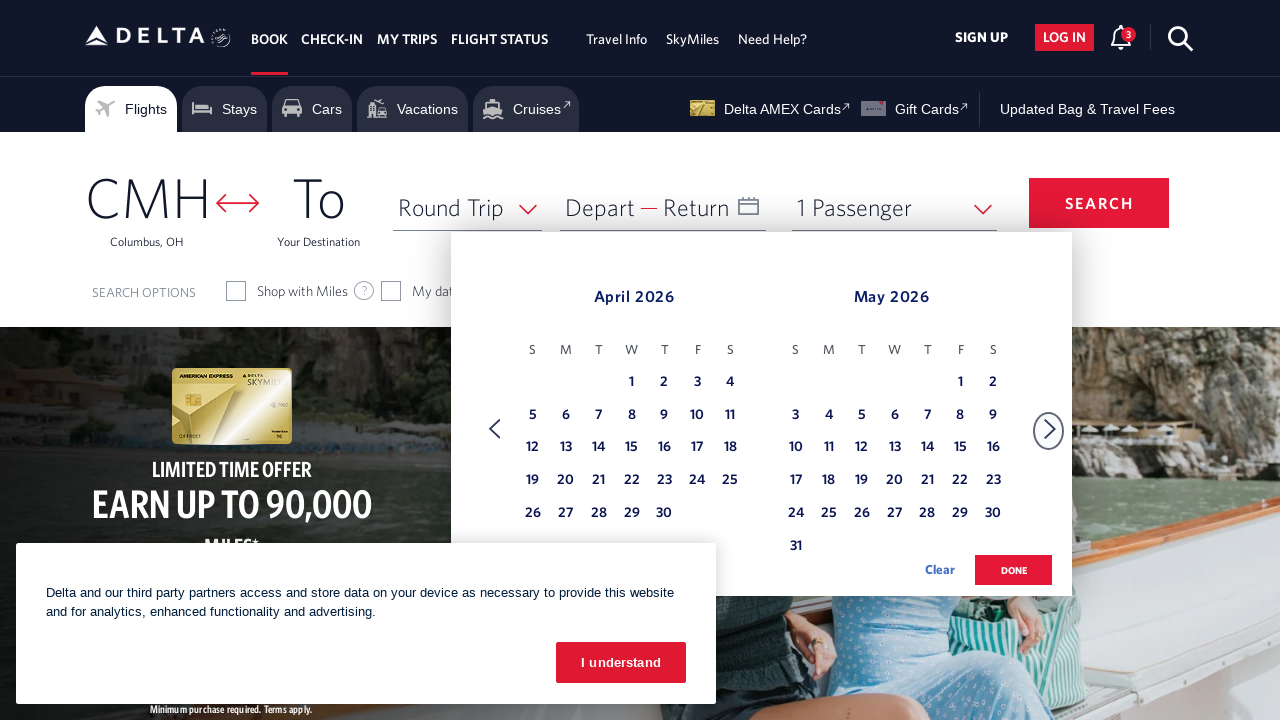

Clicked next button to navigate to October at (1050, 429) on xpath=//span[text() = 'Next']
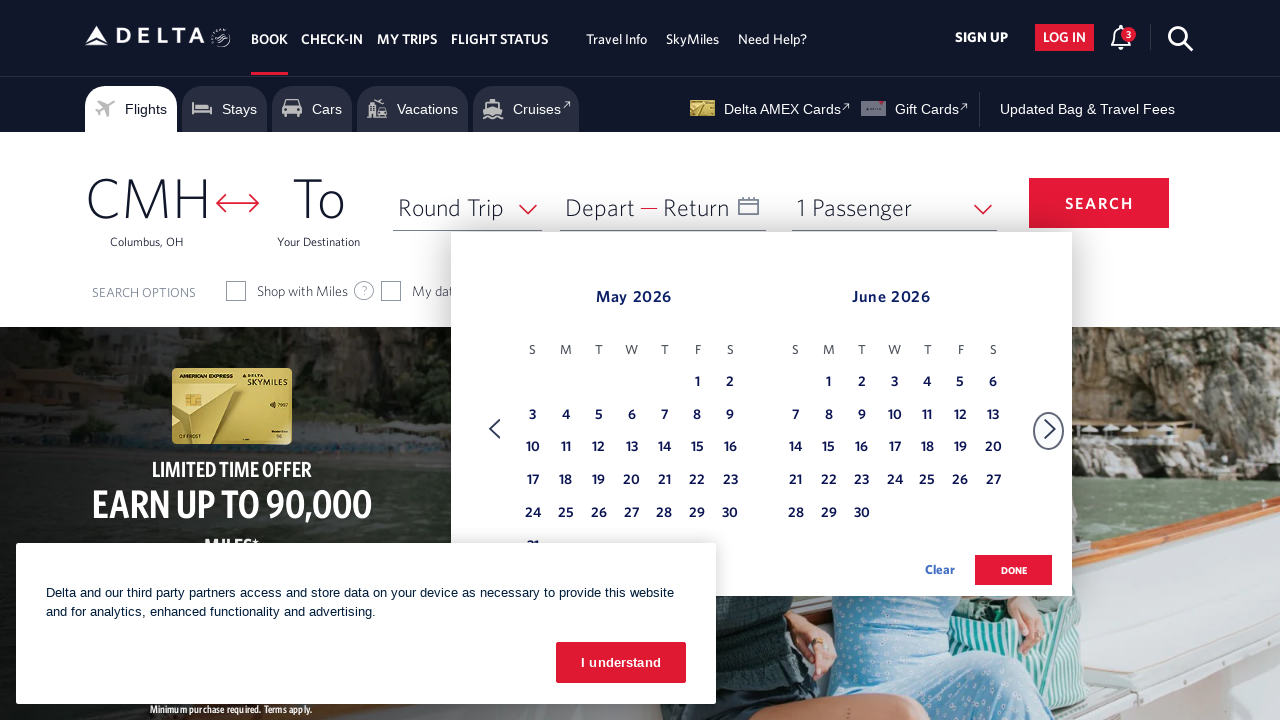

Clicked next button to navigate to October at (1050, 429) on xpath=//span[text() = 'Next']
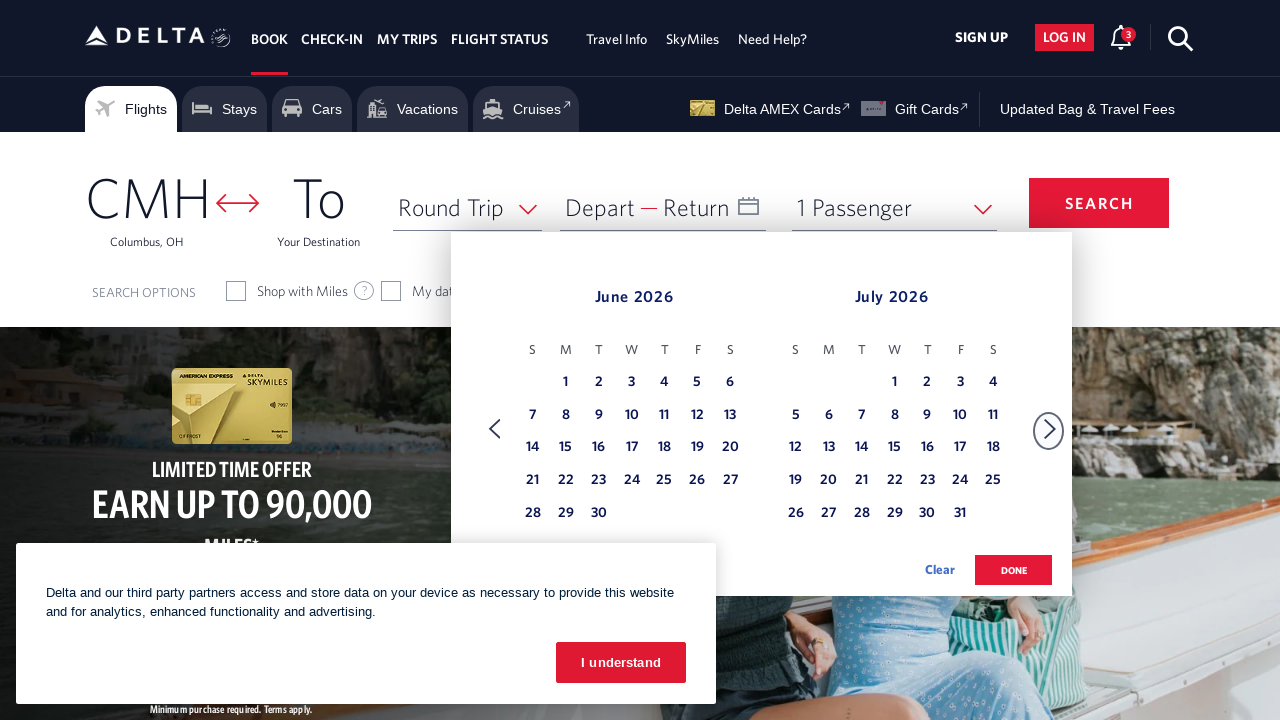

Clicked next button to navigate to October at (1050, 429) on xpath=//span[text() = 'Next']
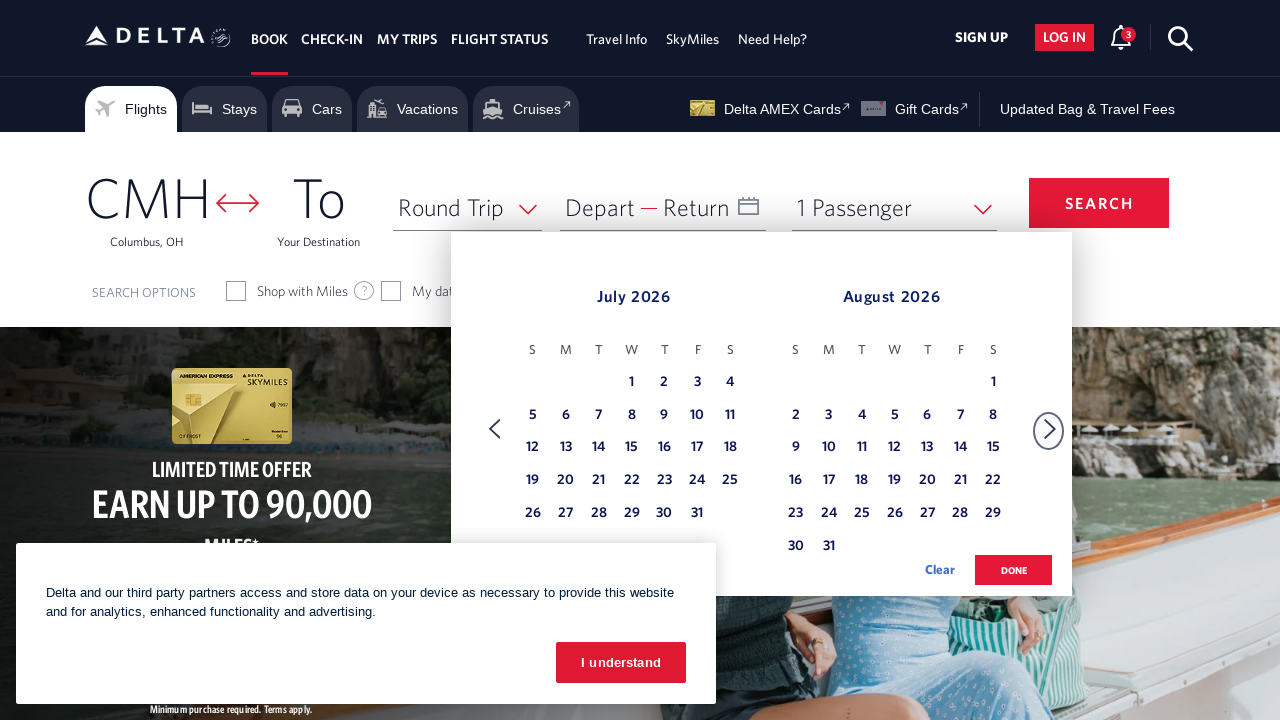

Clicked next button to navigate to October at (1050, 429) on xpath=//span[text() = 'Next']
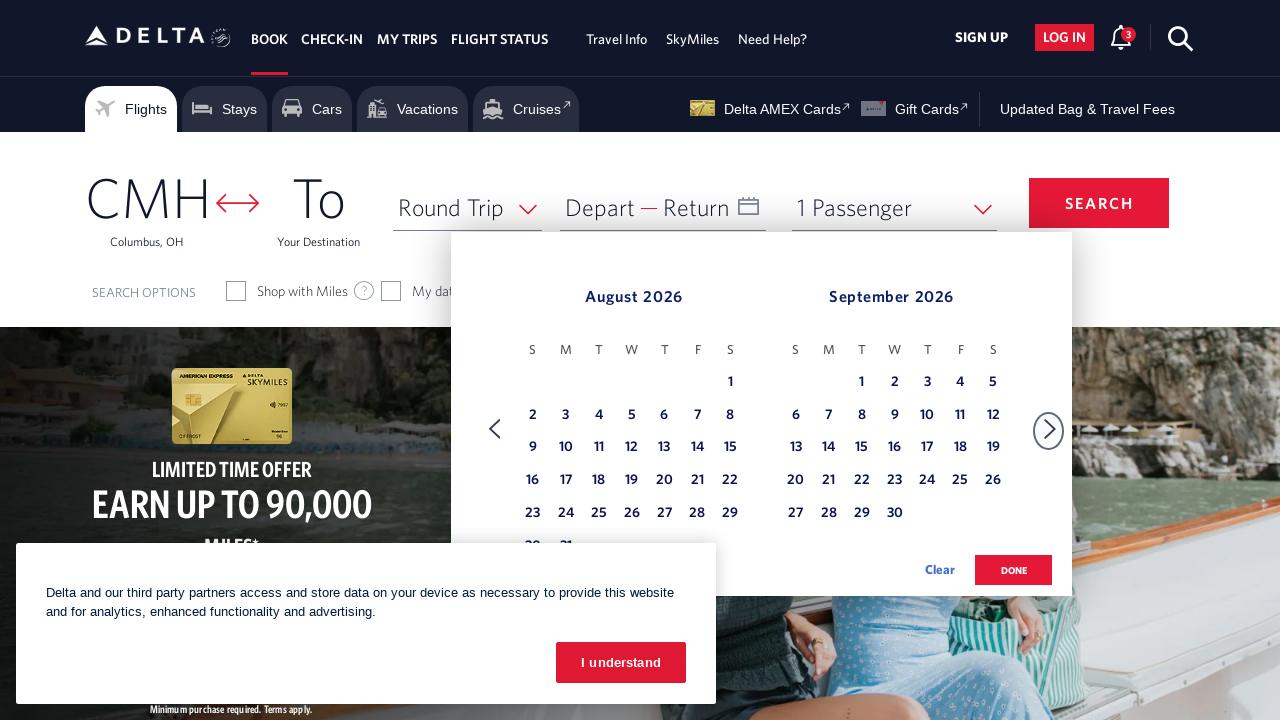

Clicked next button to navigate to October at (1050, 429) on xpath=//span[text() = 'Next']
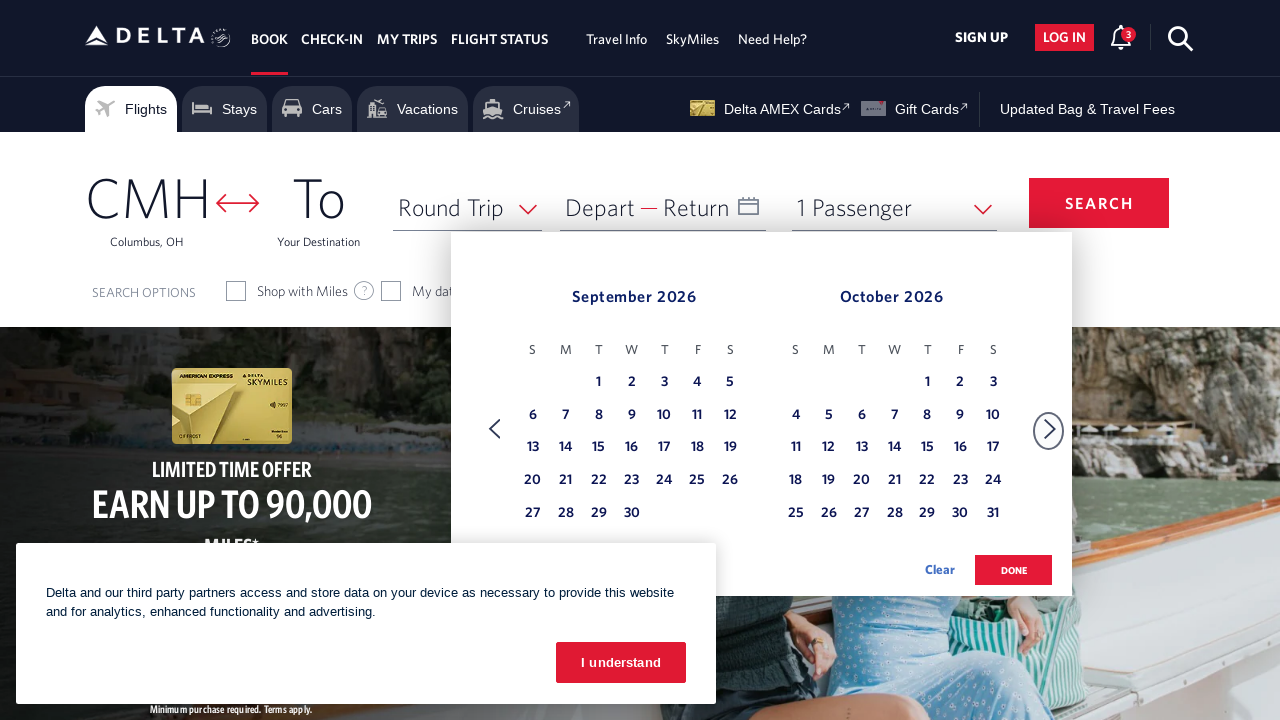

Clicked next button to navigate to October at (1050, 429) on xpath=//span[text() = 'Next']
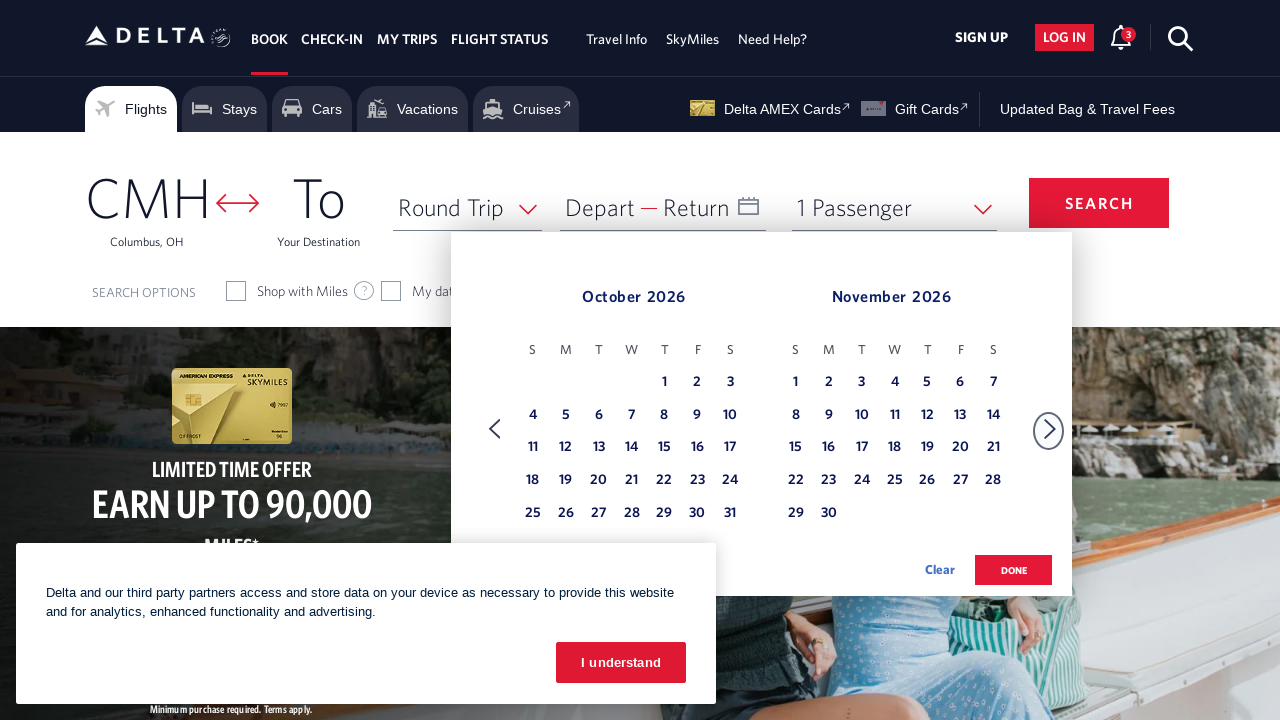

Navigated to October for departure date selection
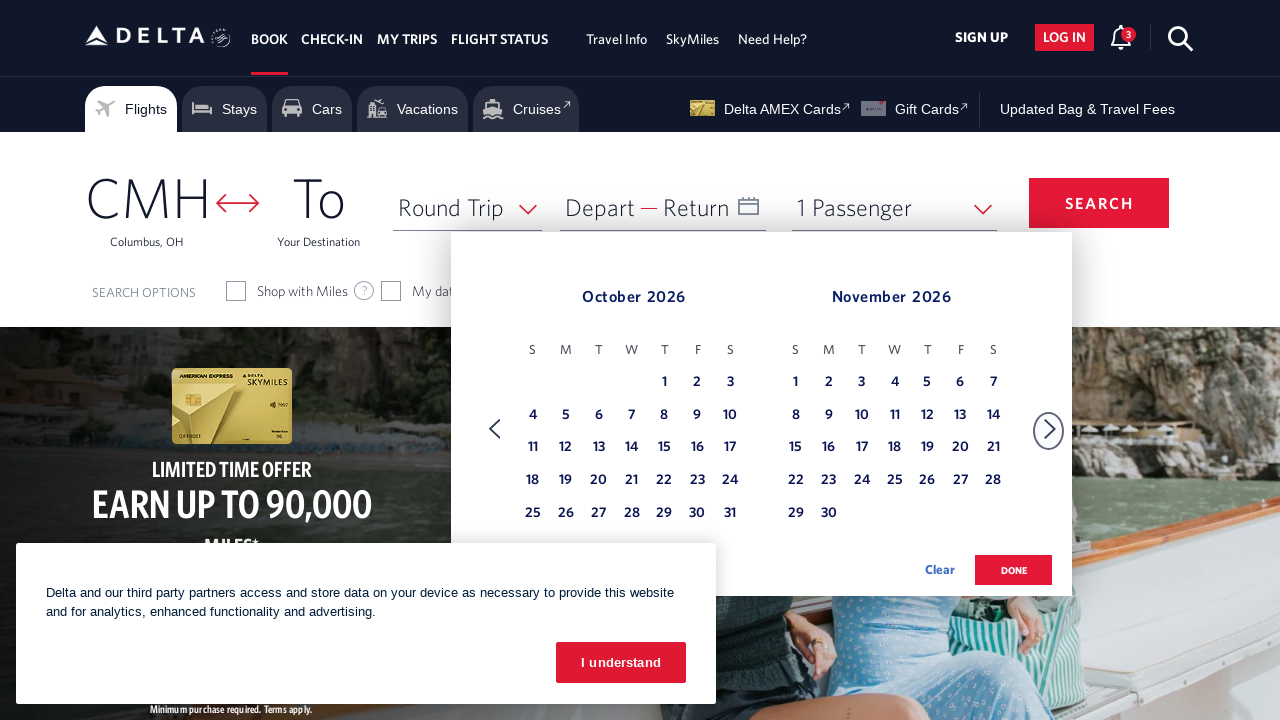

Selected October 30th as departure date at (697, 514) on xpath=//tbody[@class = 'dl-datepicker-tbody-0']/tr/td >> nth=40
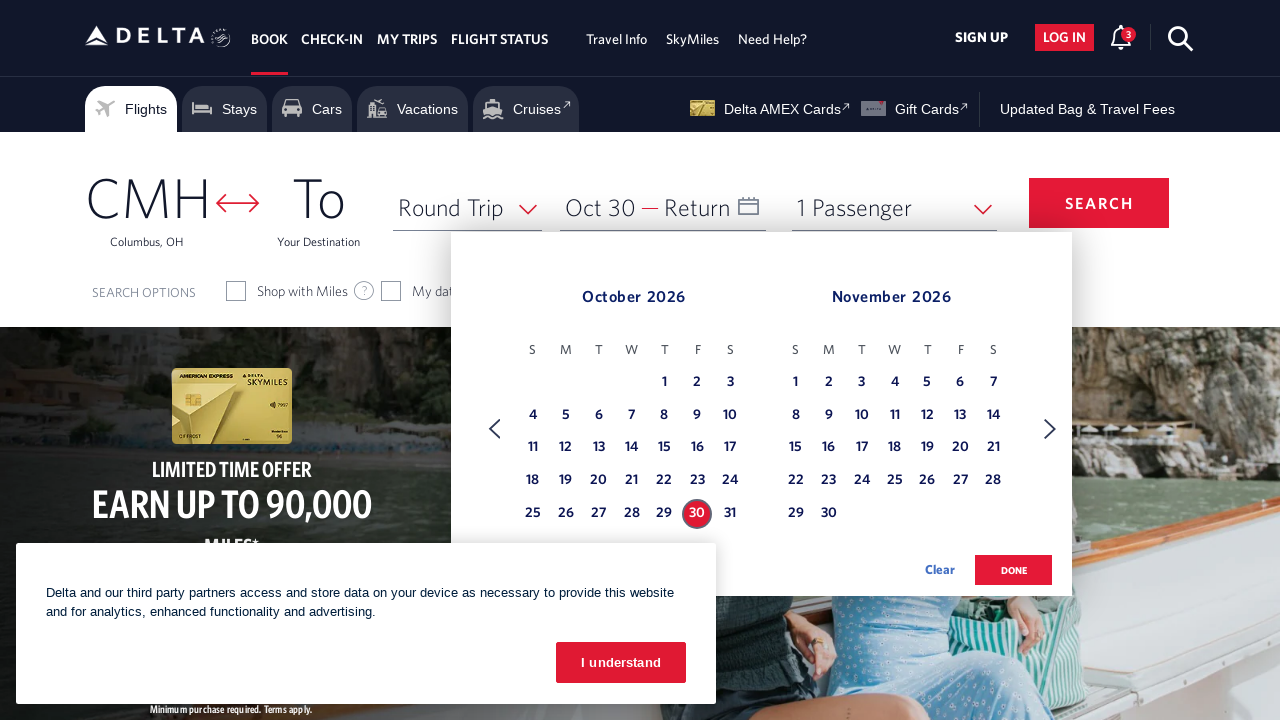

Clicked next button to navigate to December at (1050, 429) on xpath=//span[text() = 'Next']
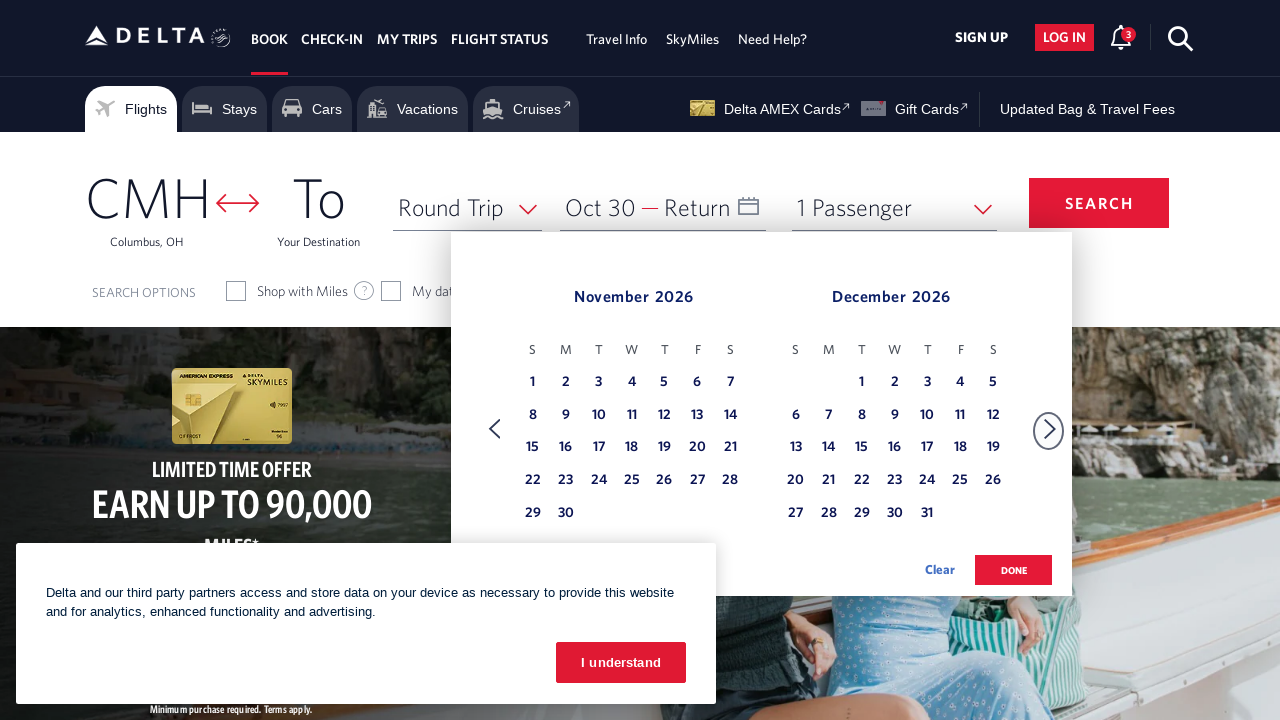

Navigated to December for return date selection
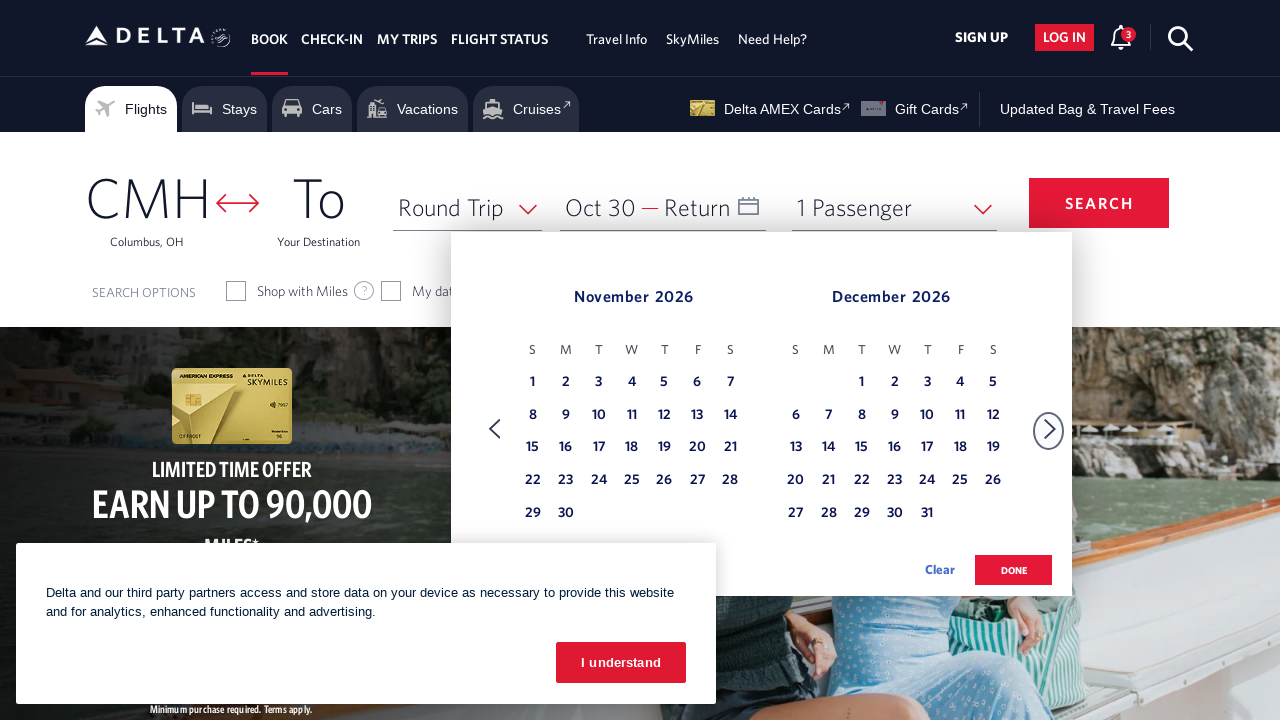

Selected December 20th as return date at (796, 481) on xpath=//tbody[@class = 'dl-datepicker-tbody-1']/tr/td >> nth=28
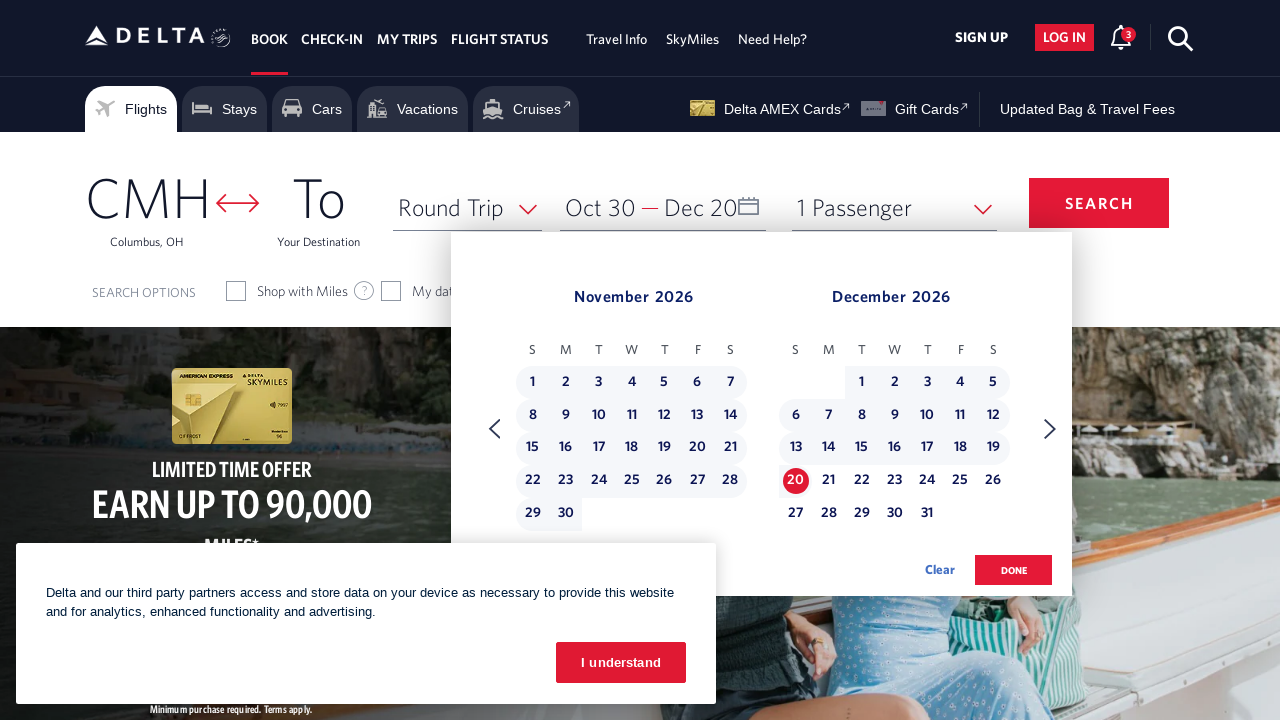

Clicked done button to confirm calendar selection at (1014, 570) on .donebutton
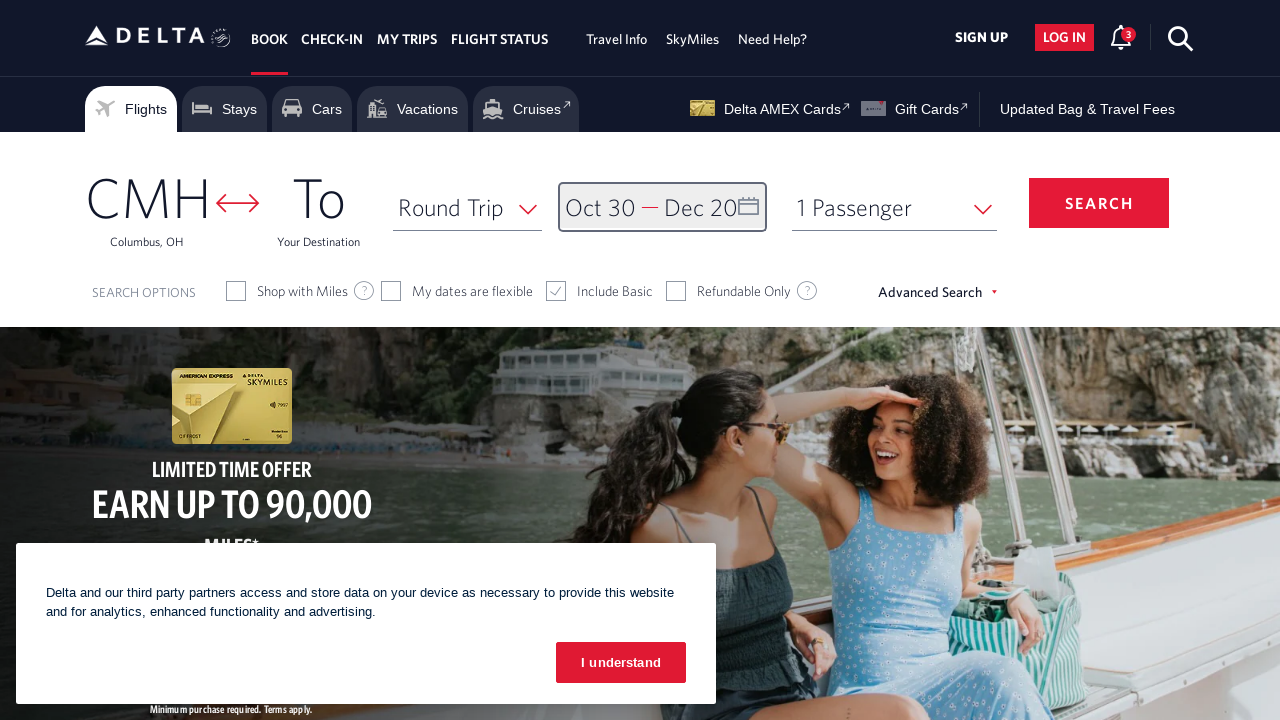

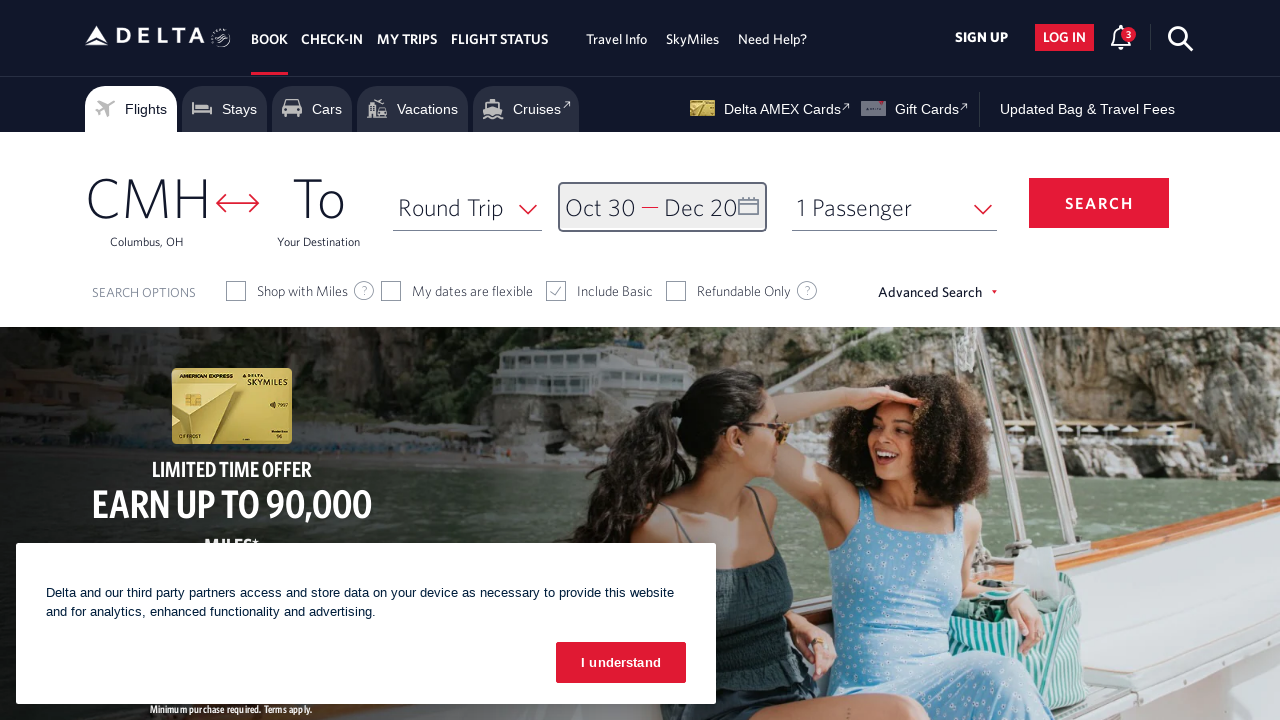